Tests entering input into a JavaScript prompt alert using a simplified approach

Starting URL: https://the-internet.herokuapp.com/javascript_alerts

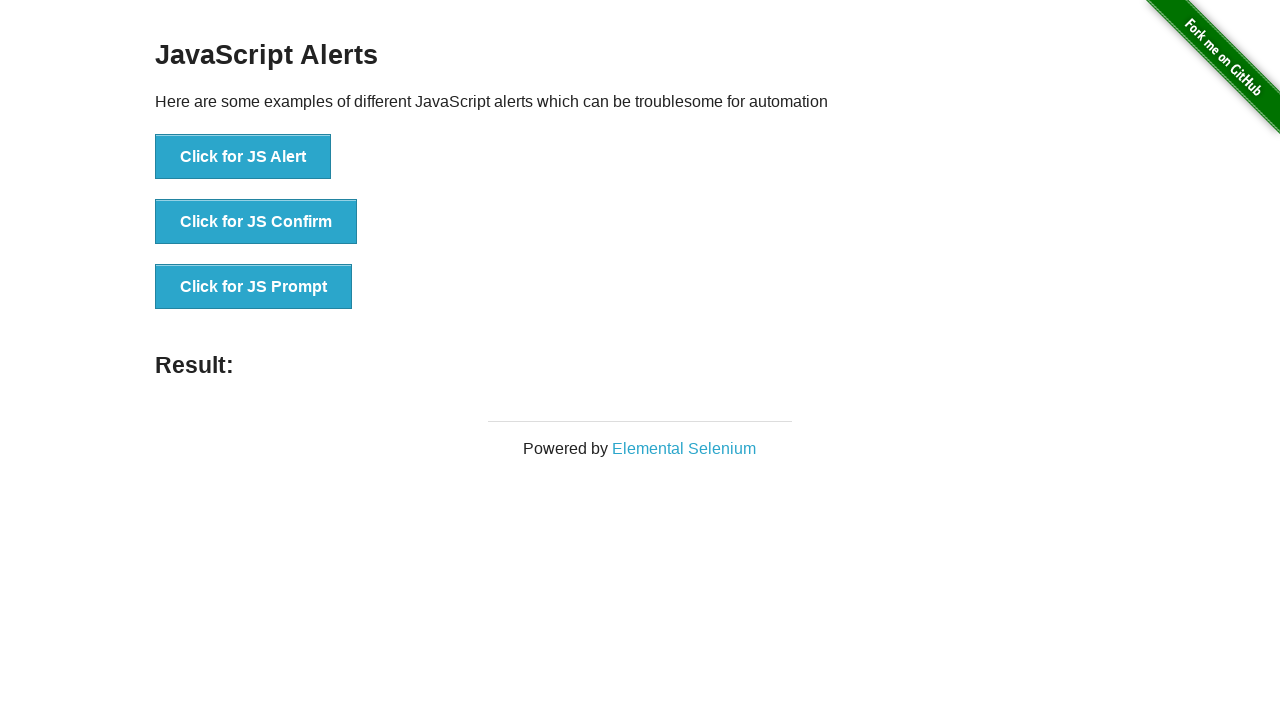

Set up dialog handler to accept prompt with 'TAU rocks!'
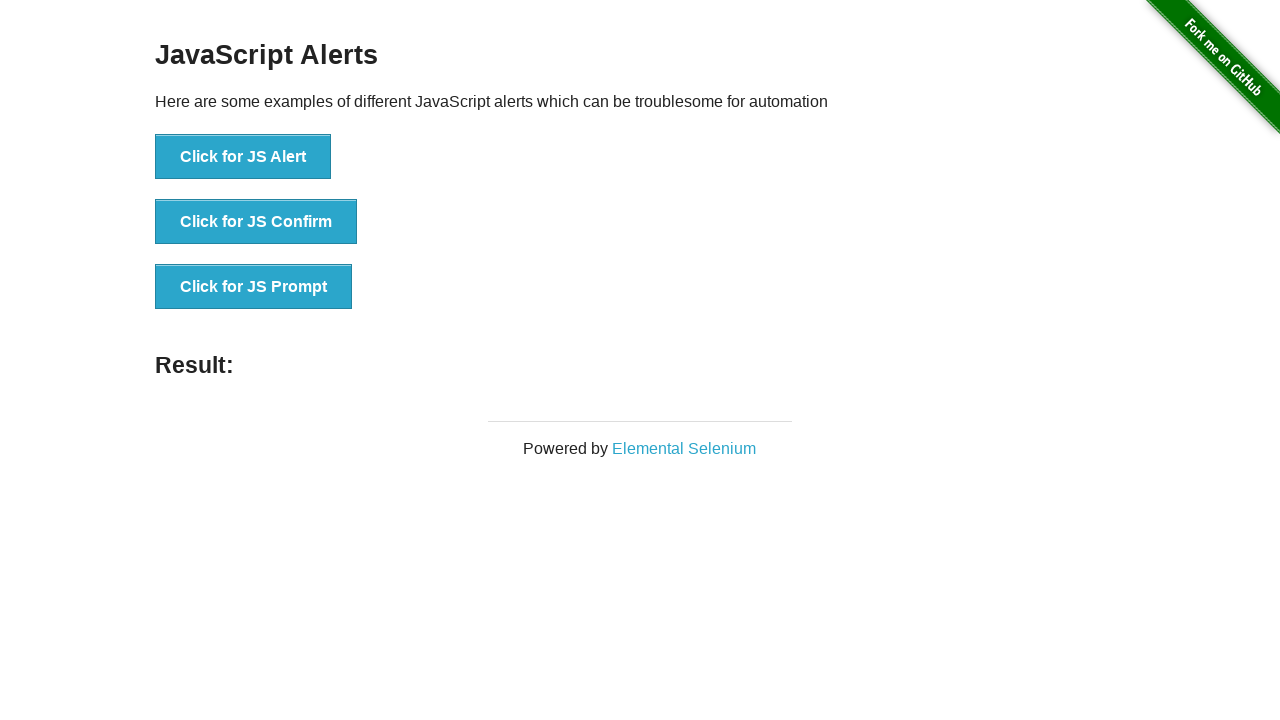

Clicked button to trigger JavaScript prompt alert at (254, 287) on button[onclick='jsPrompt()']
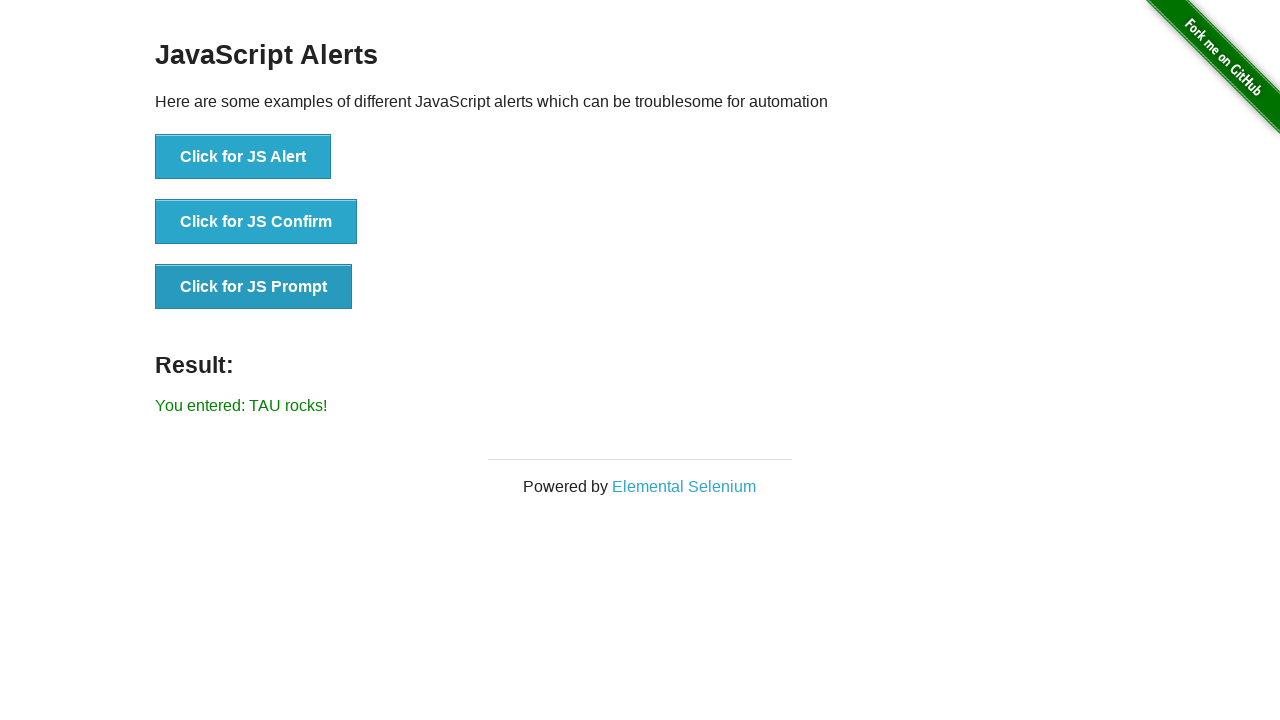

Waited for result element to appear
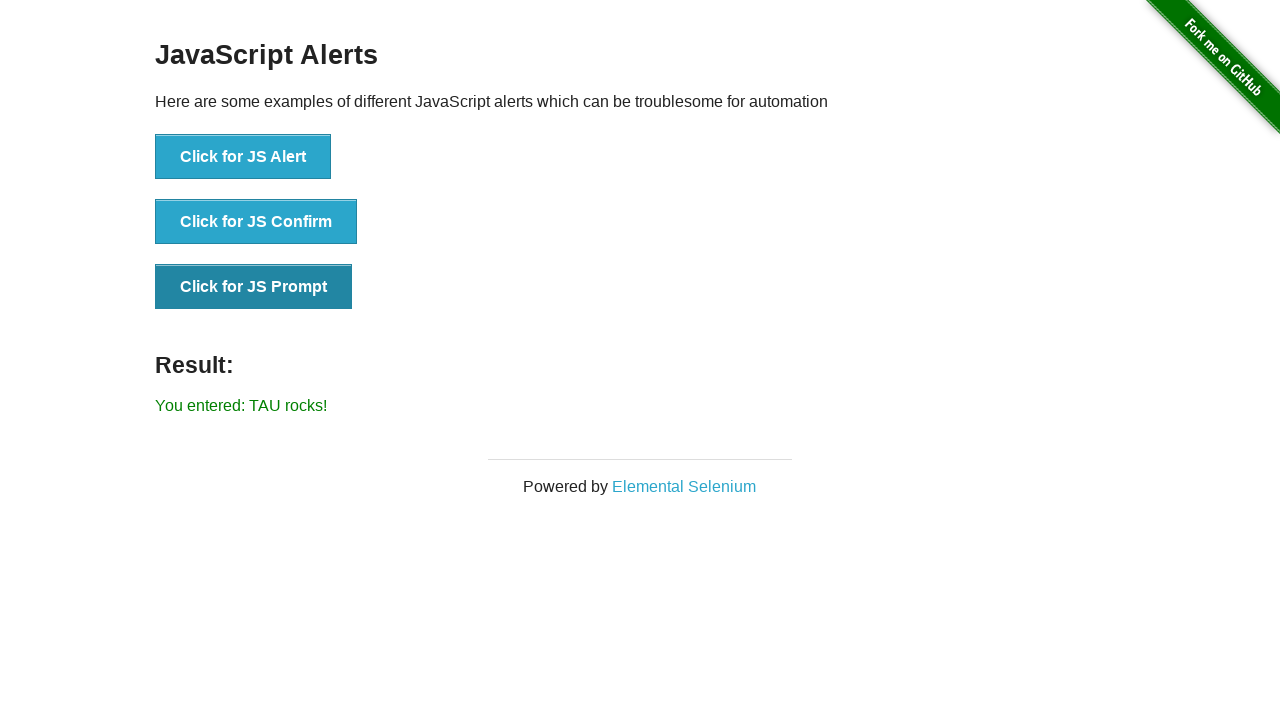

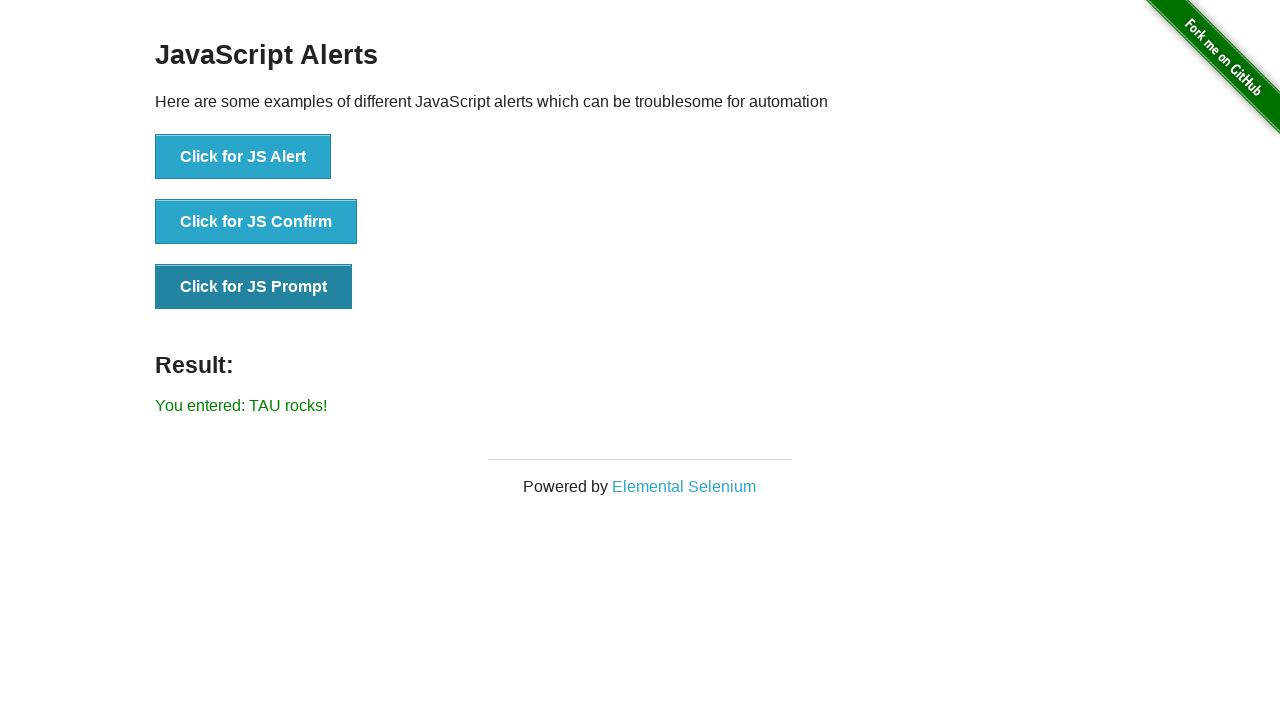